Tests adding elements by clicking an "Add Element" button 4 times, then deleting the 3rd element, and verifying 3 delete buttons remain.

Starting URL: https://the-internet.herokuapp.com/add_remove_elements/

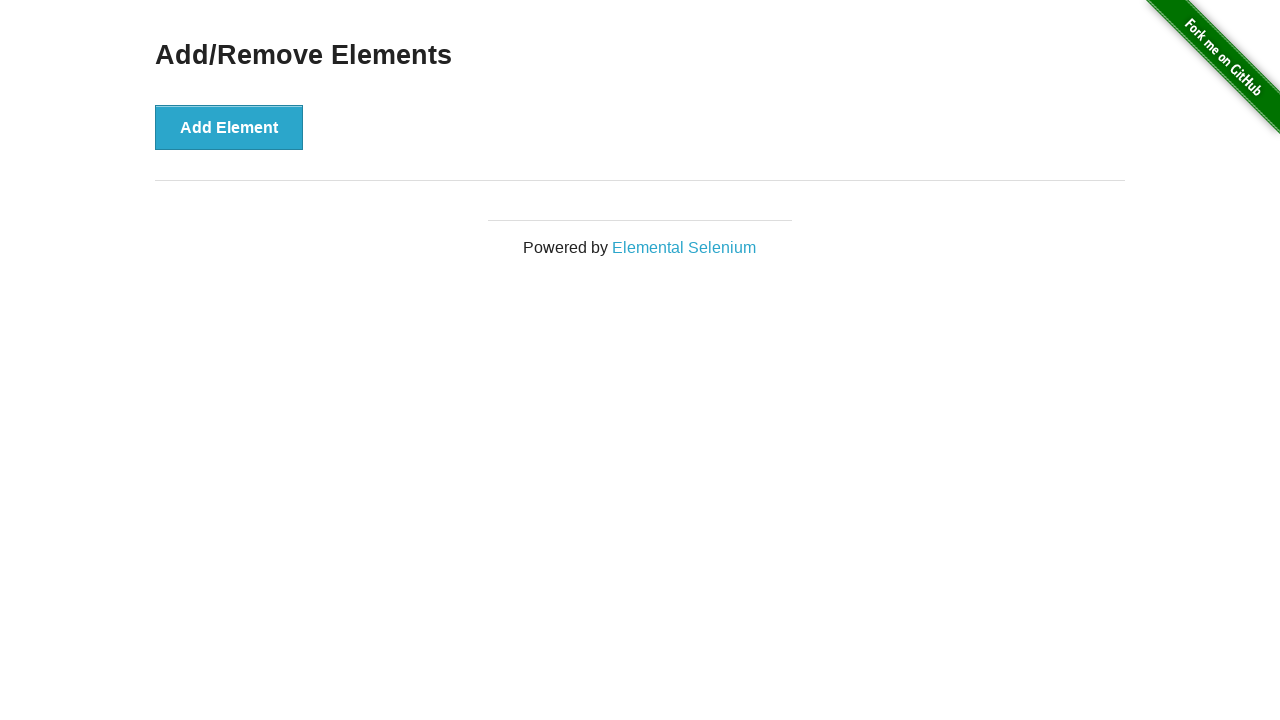

Navigated to add/remove elements page
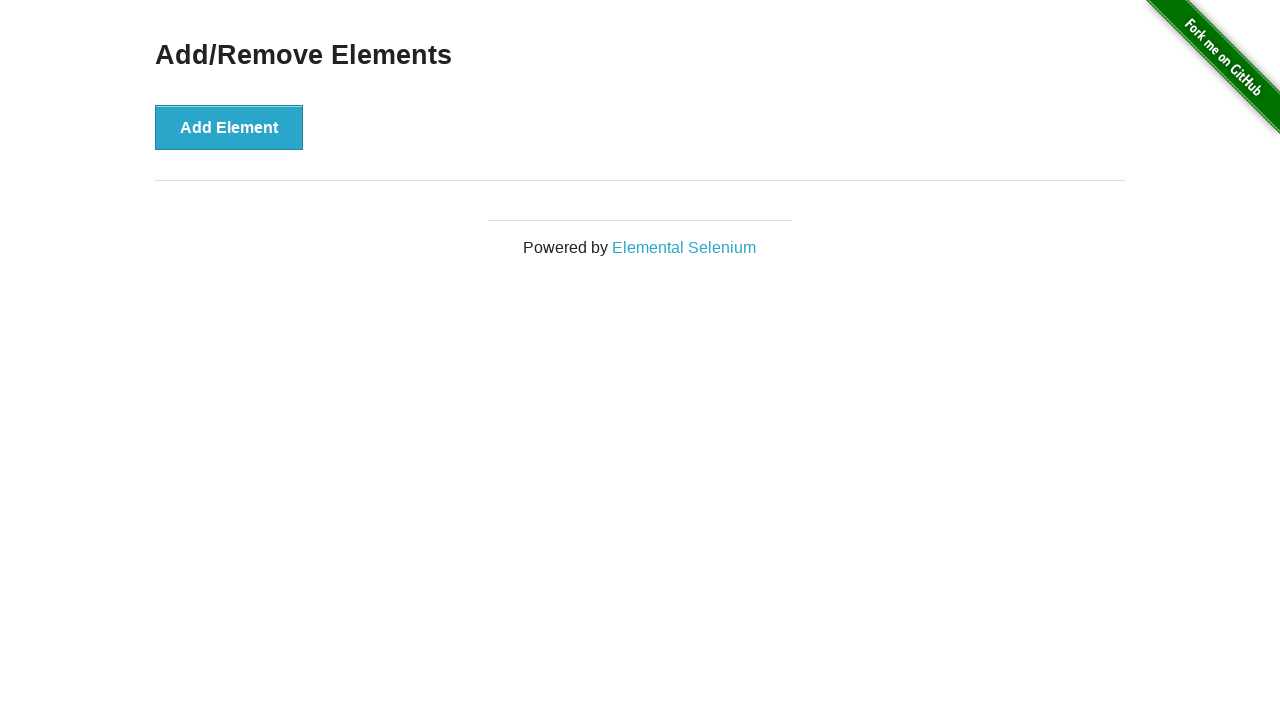

Clicked 'Add Element' button (click 1 of 4) at (229, 127) on xpath=//button[@onclick='addElement()']
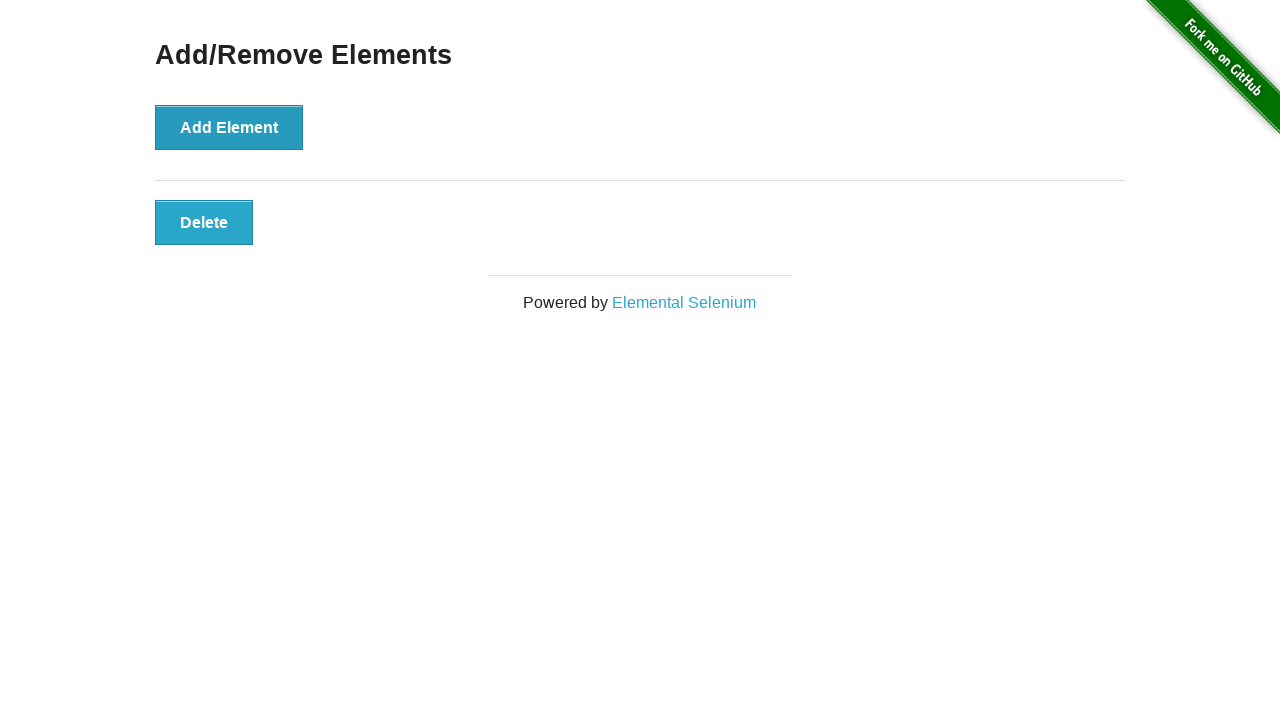

Clicked 'Add Element' button (click 2 of 4) at (229, 127) on xpath=//button[@onclick='addElement()']
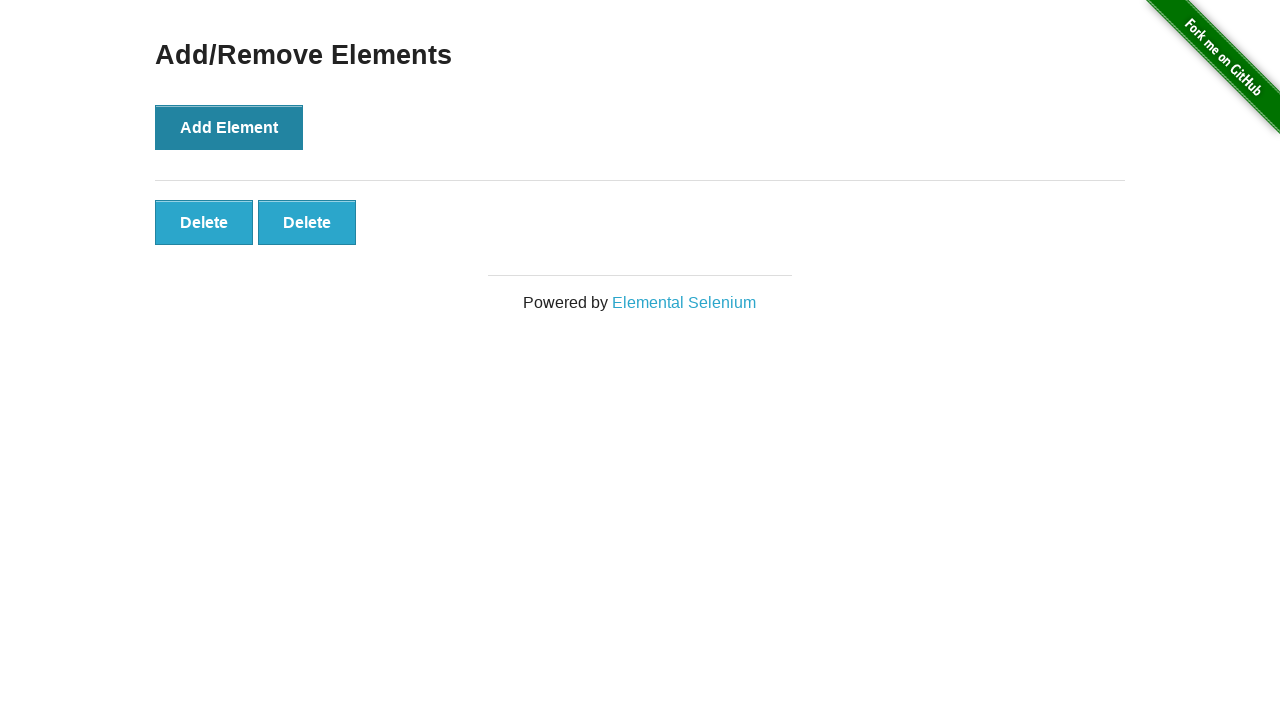

Clicked 'Add Element' button (click 3 of 4) at (229, 127) on xpath=//button[@onclick='addElement()']
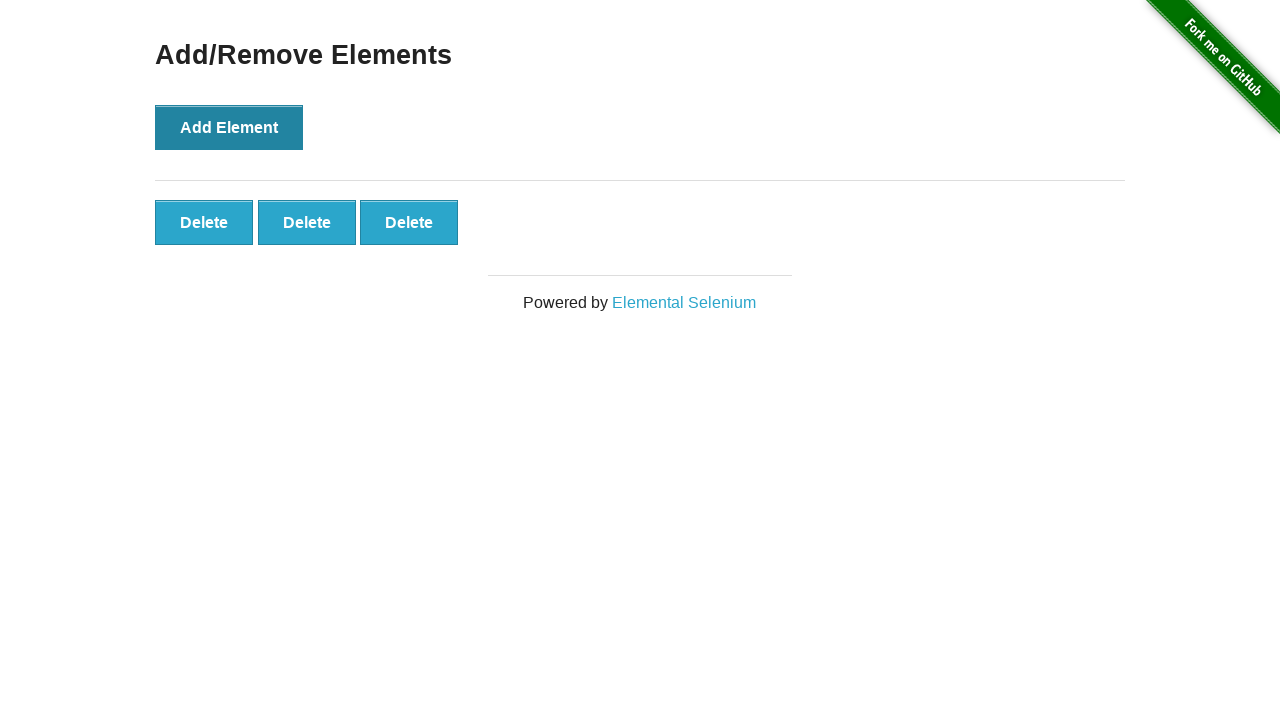

Clicked 'Add Element' button (click 4 of 4) at (229, 127) on xpath=//button[@onclick='addElement()']
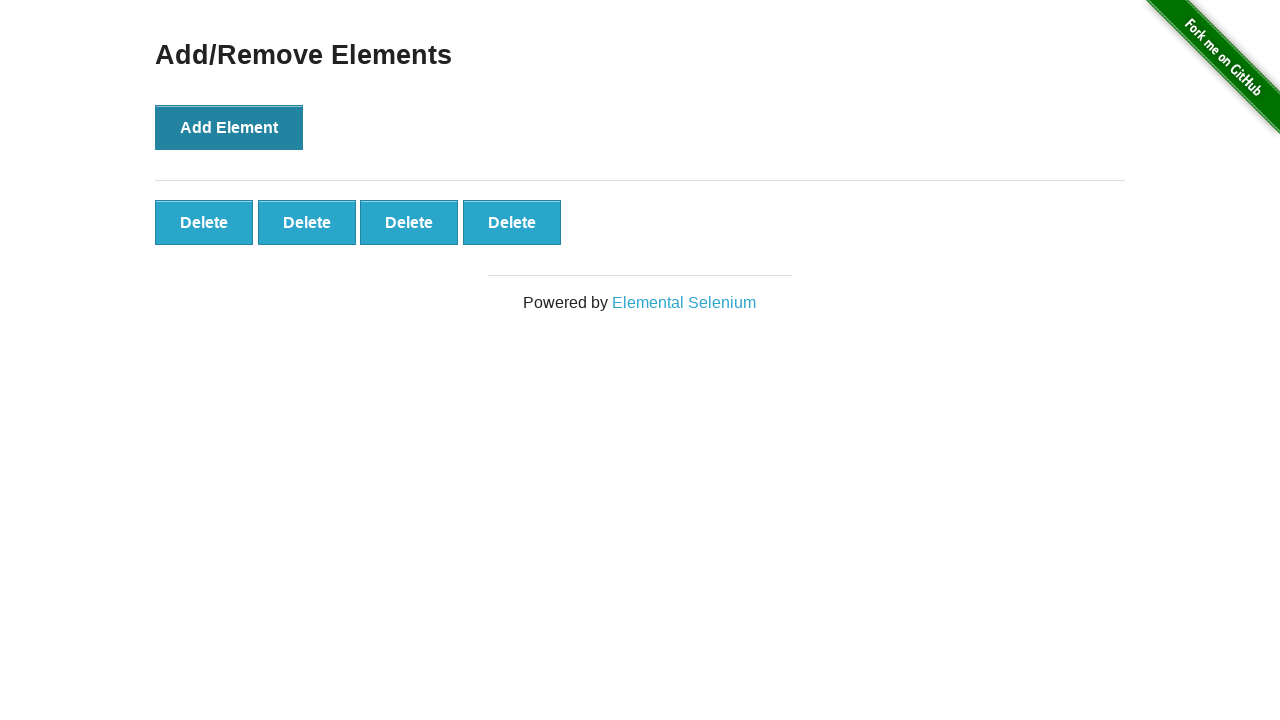

Clicked delete button for the 3rd element at (409, 222) on xpath=//div[@id='elements']//button[3]
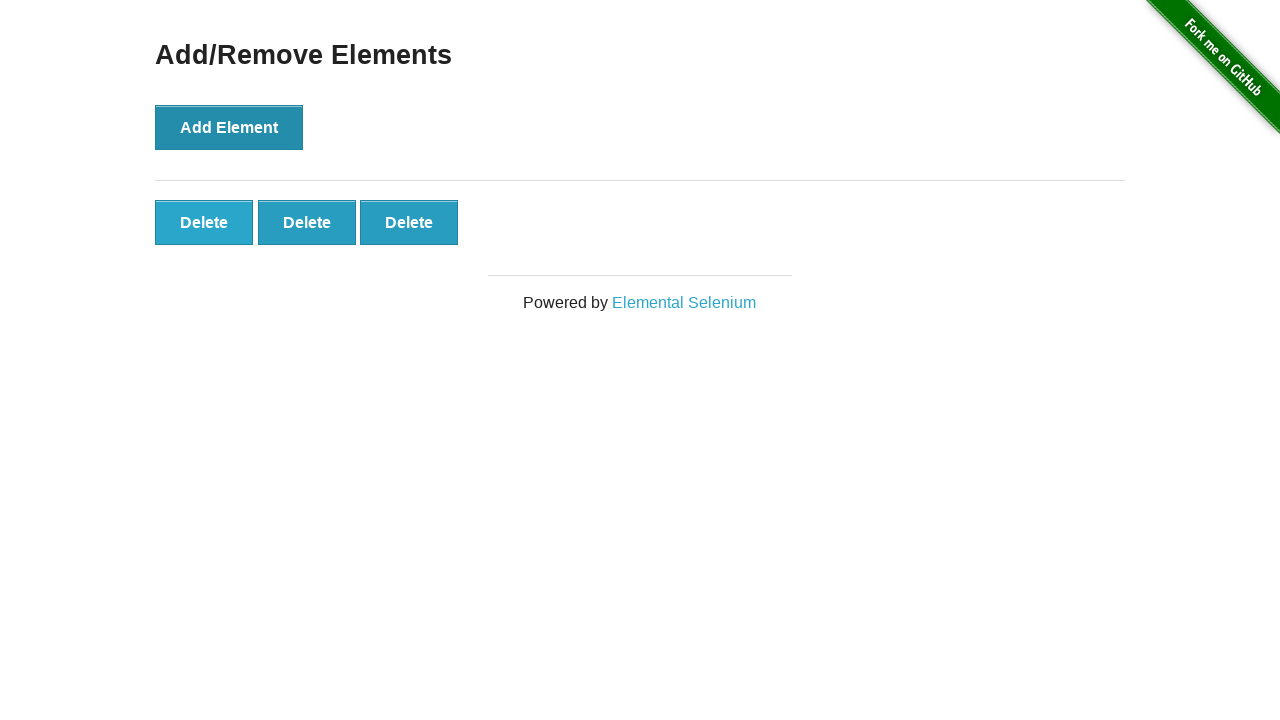

Verified that 3 delete buttons remain after deletion
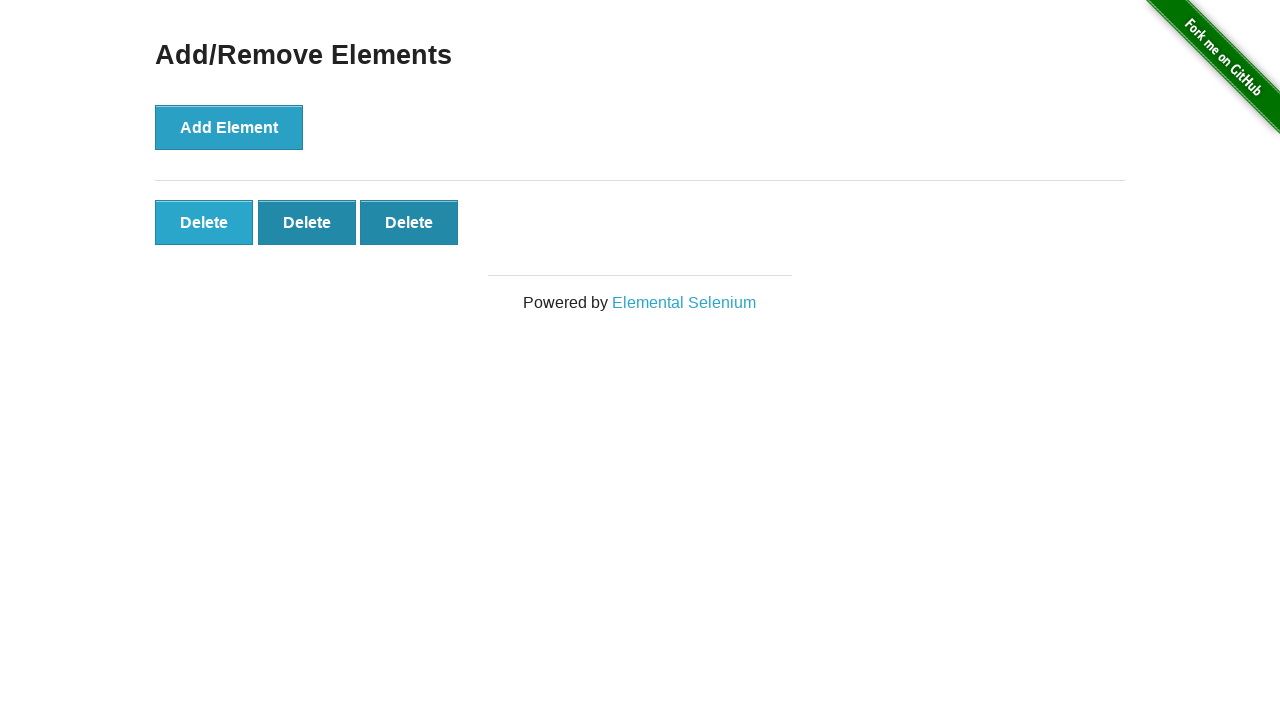

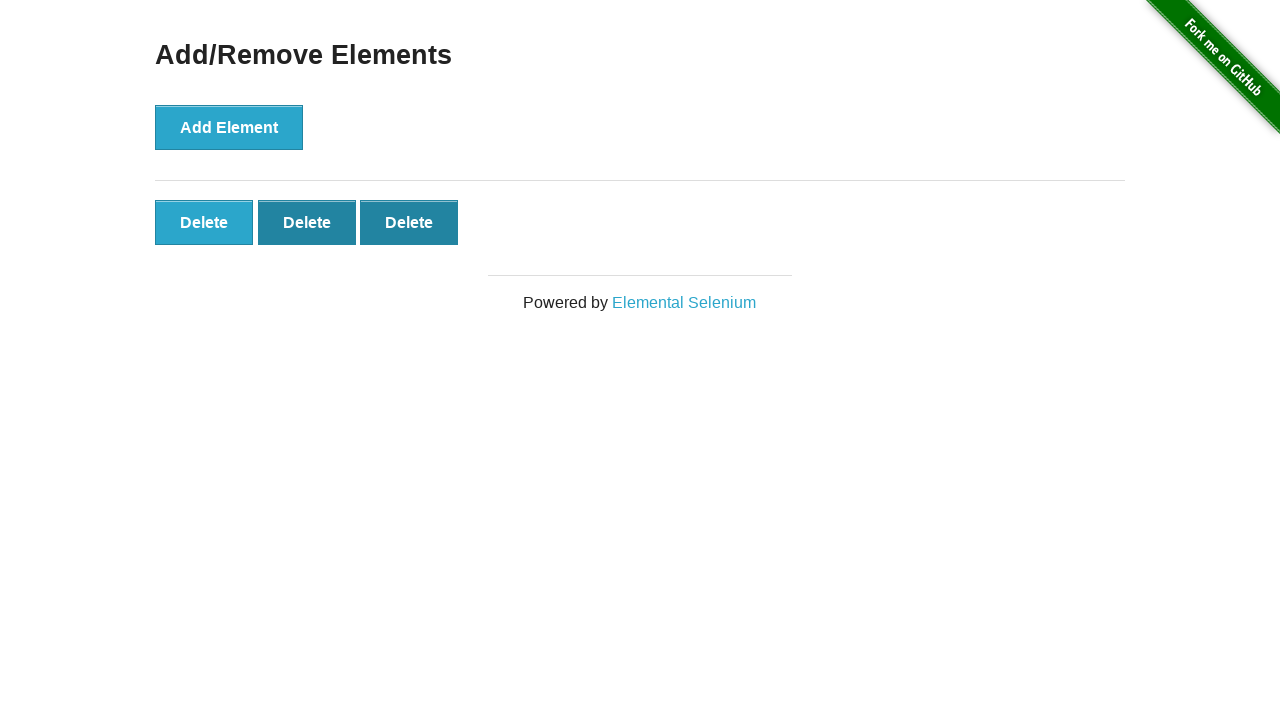